Tests clicking on the Household Essentials navigation link

Starting URL: https://www.target.com

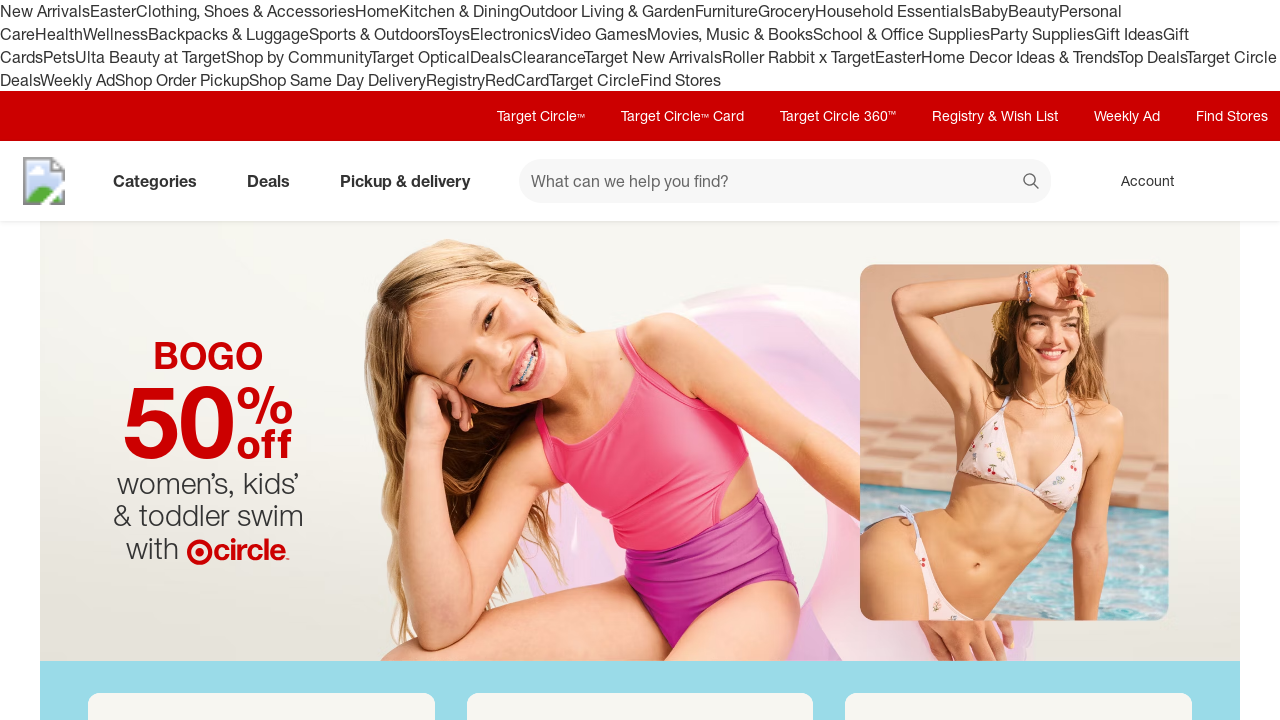

Navigated to Target homepage
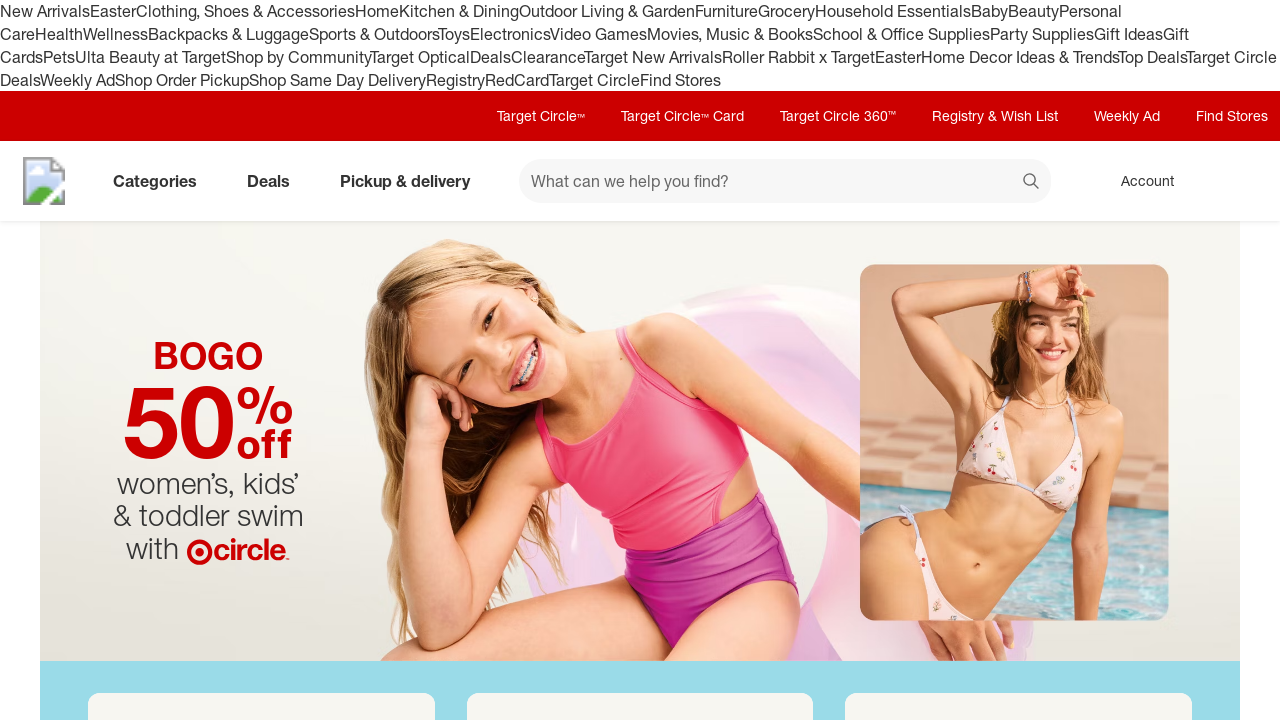

Clicked on Household Essentials navigation link at (893, 11) on text=Household Essentials
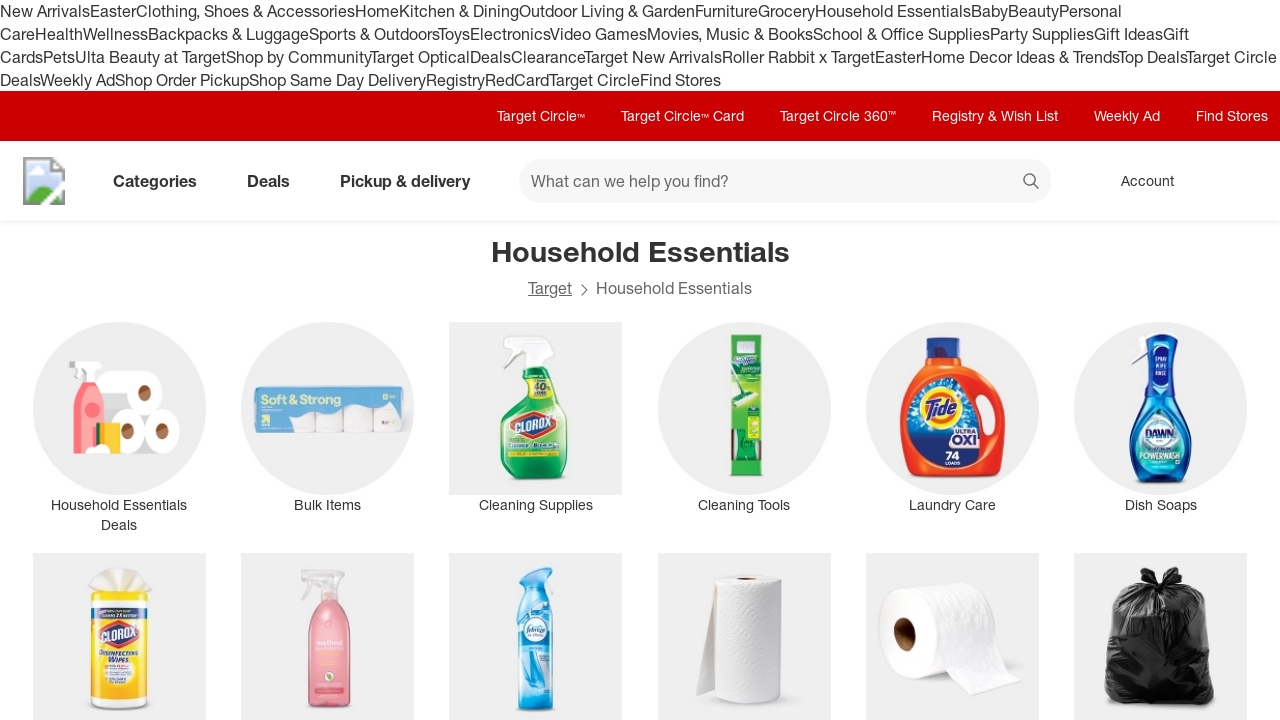

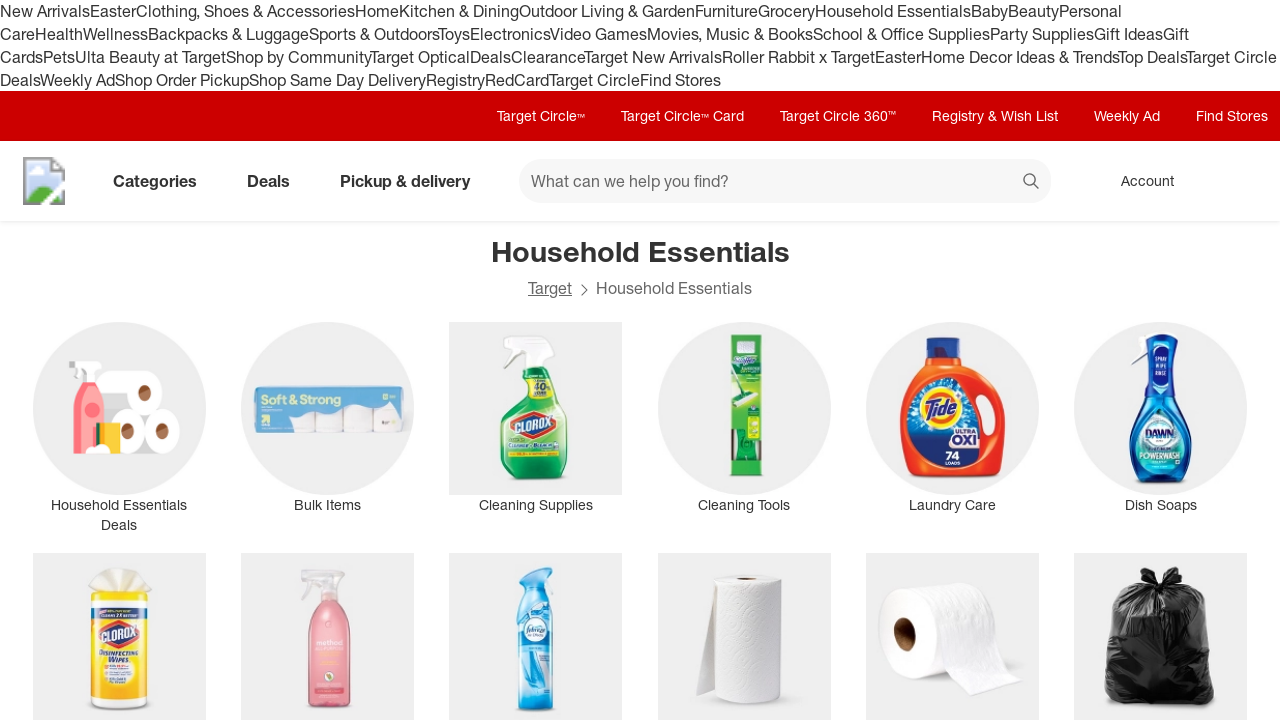